Tests a math problem form by reading two numbers from the page, calculating their sum, selecting the result from a dropdown, and submitting the form

Starting URL: https://suninjuly.github.io/selects1.html

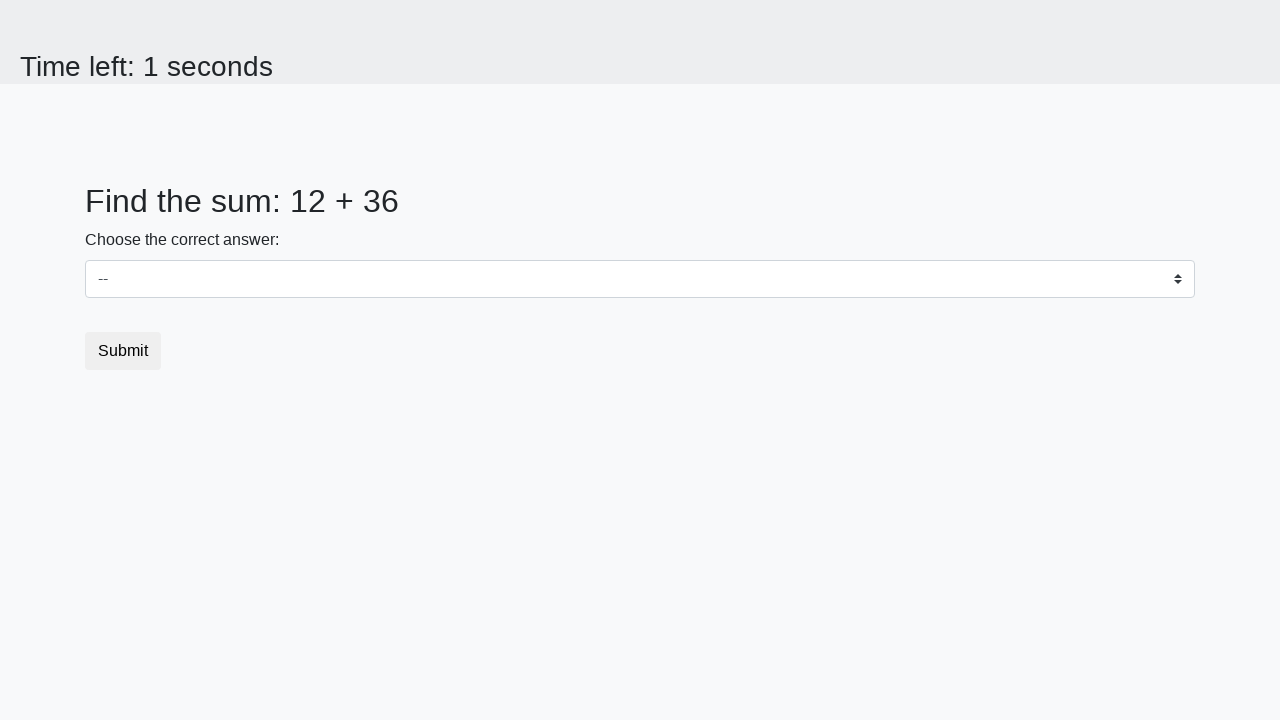

Located first number element (#num1)
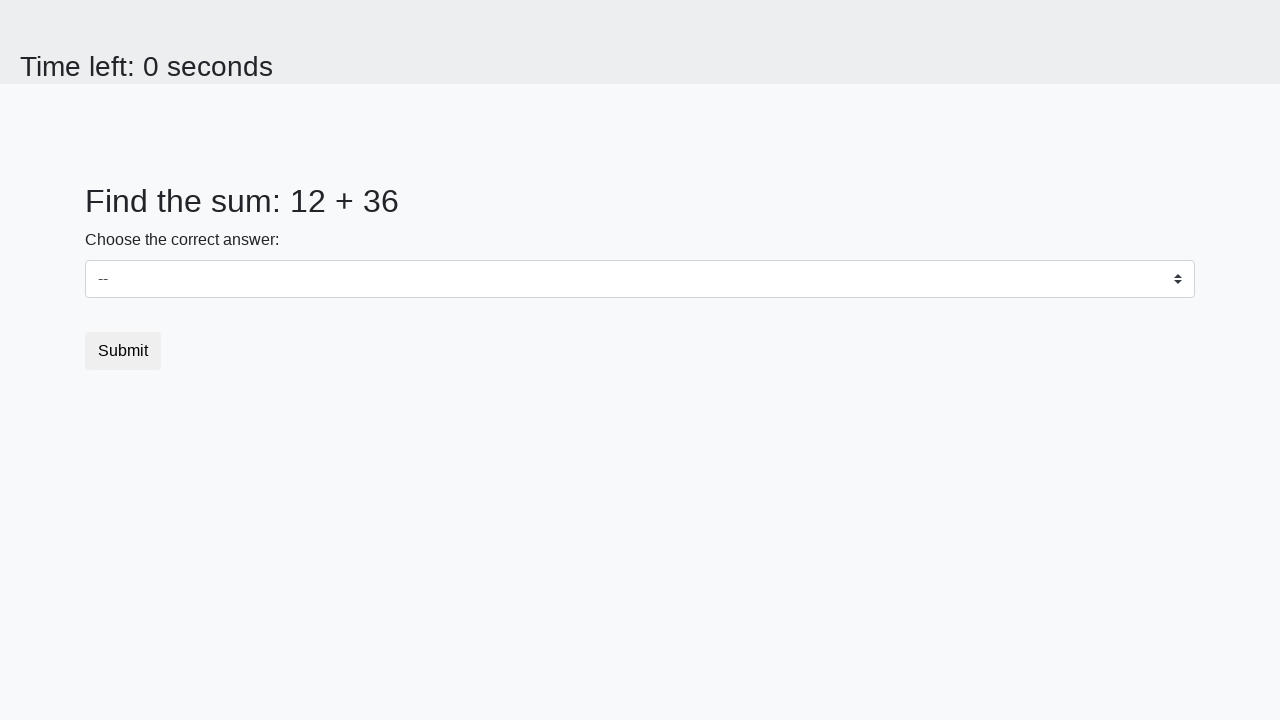

Located second number element (#num2)
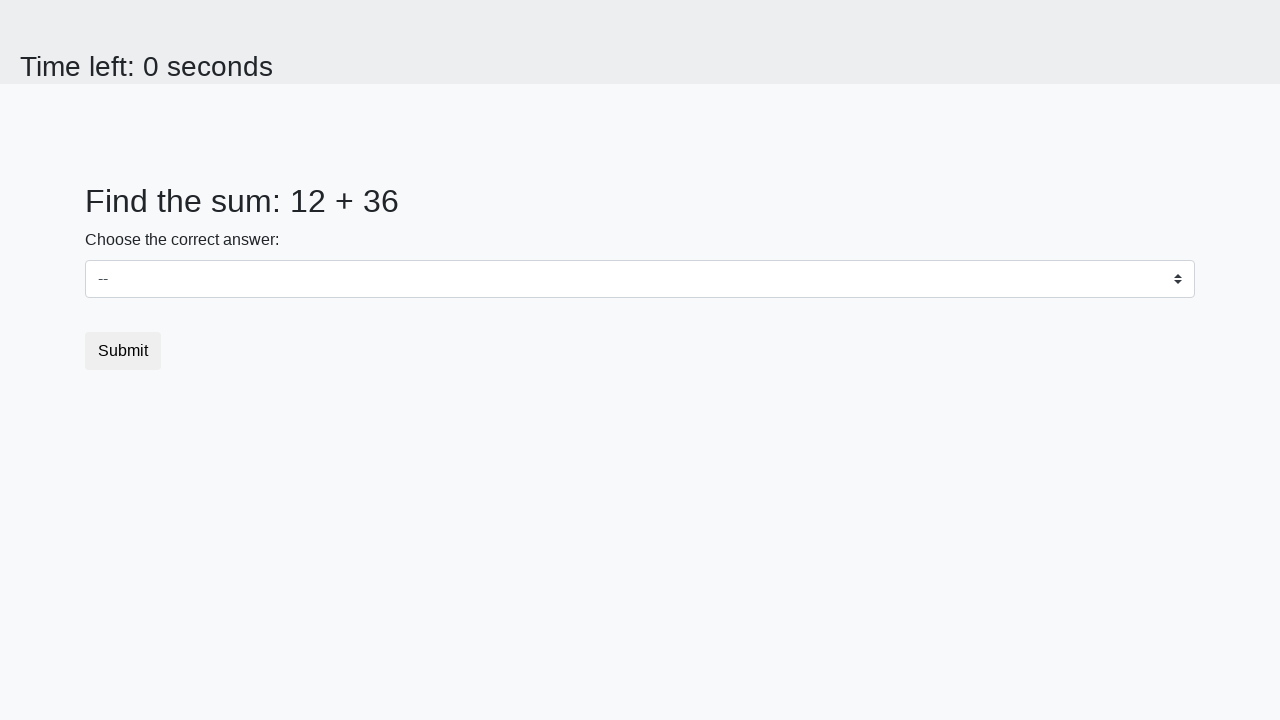

Read first number: 12
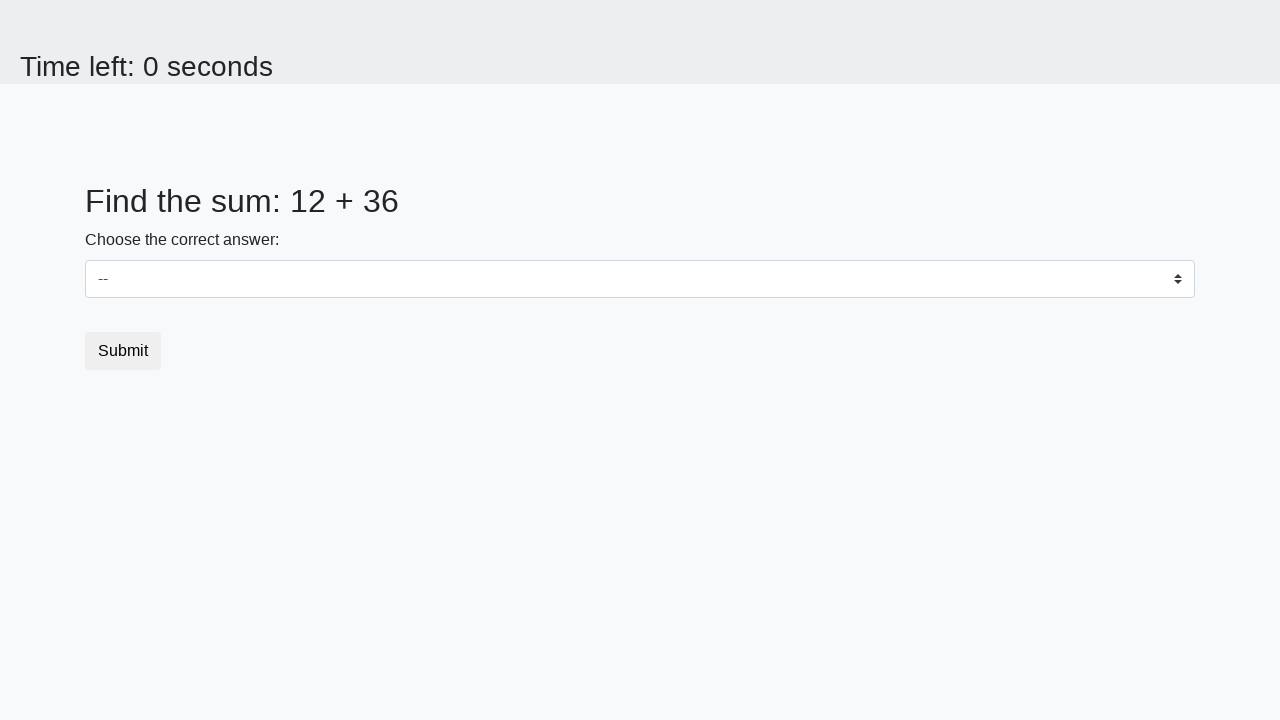

Read second number: 36
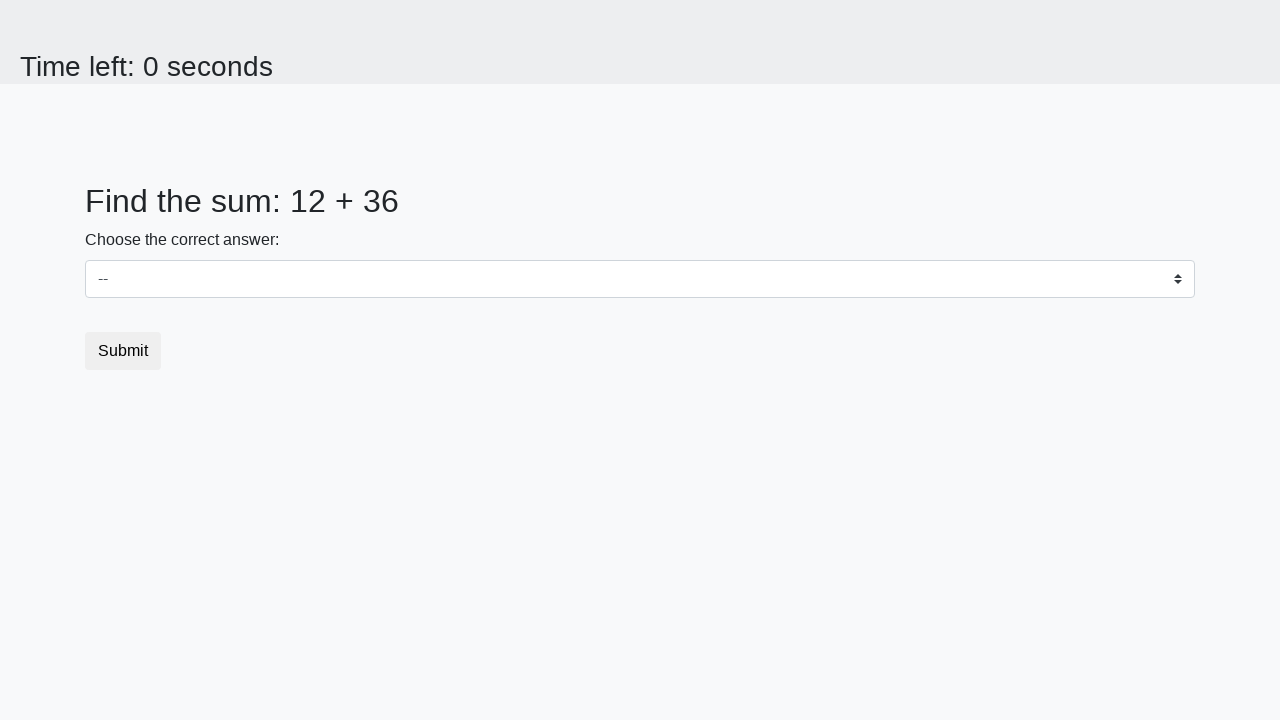

Calculated sum: 12 + 36 = 48
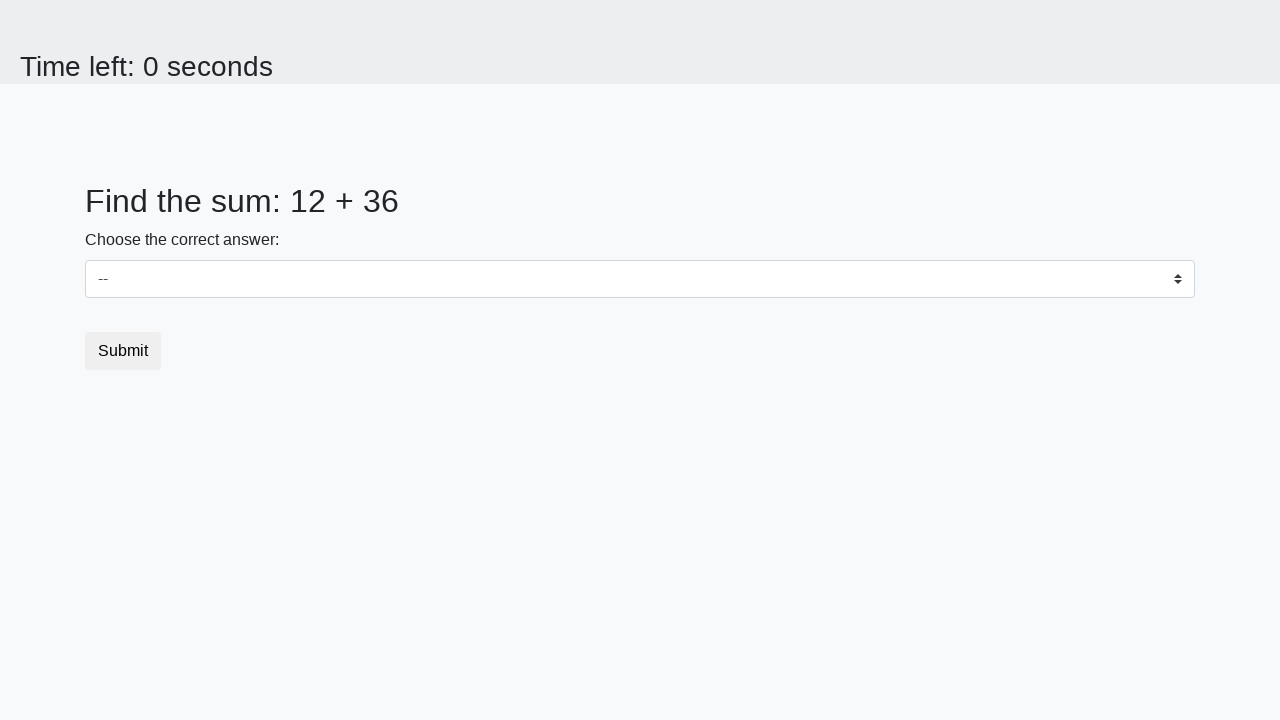

Selected sum value '48' from dropdown on #dropdown
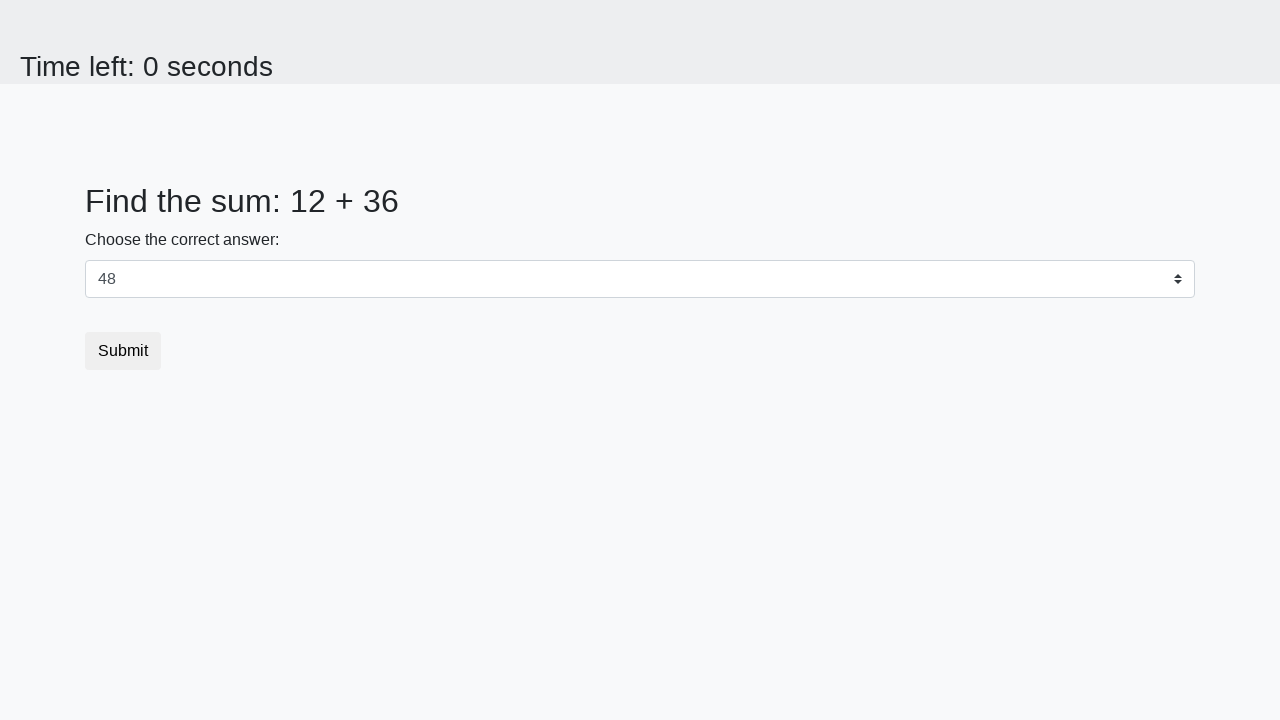

Clicked Submit button to submit the form at (123, 351) on button.btn
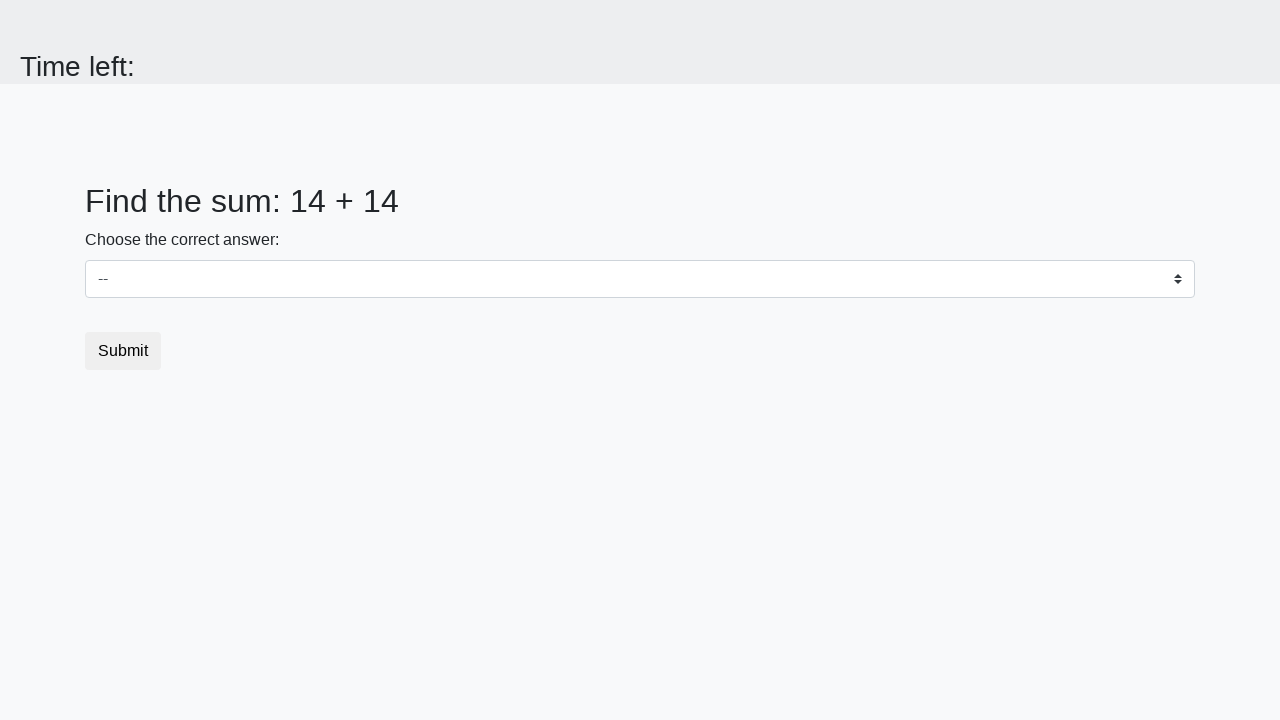

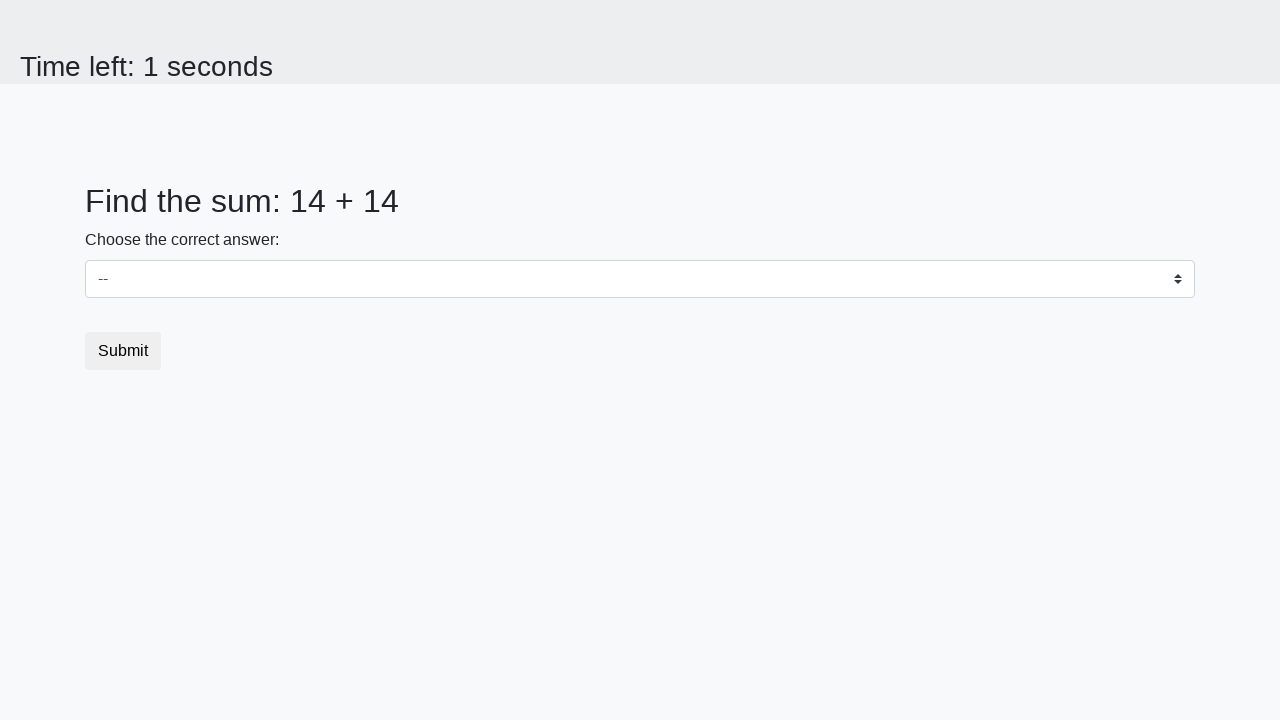